Navigates to RedBus India homepage using Internet Explorer browser

Starting URL: https://www.redbus.in/

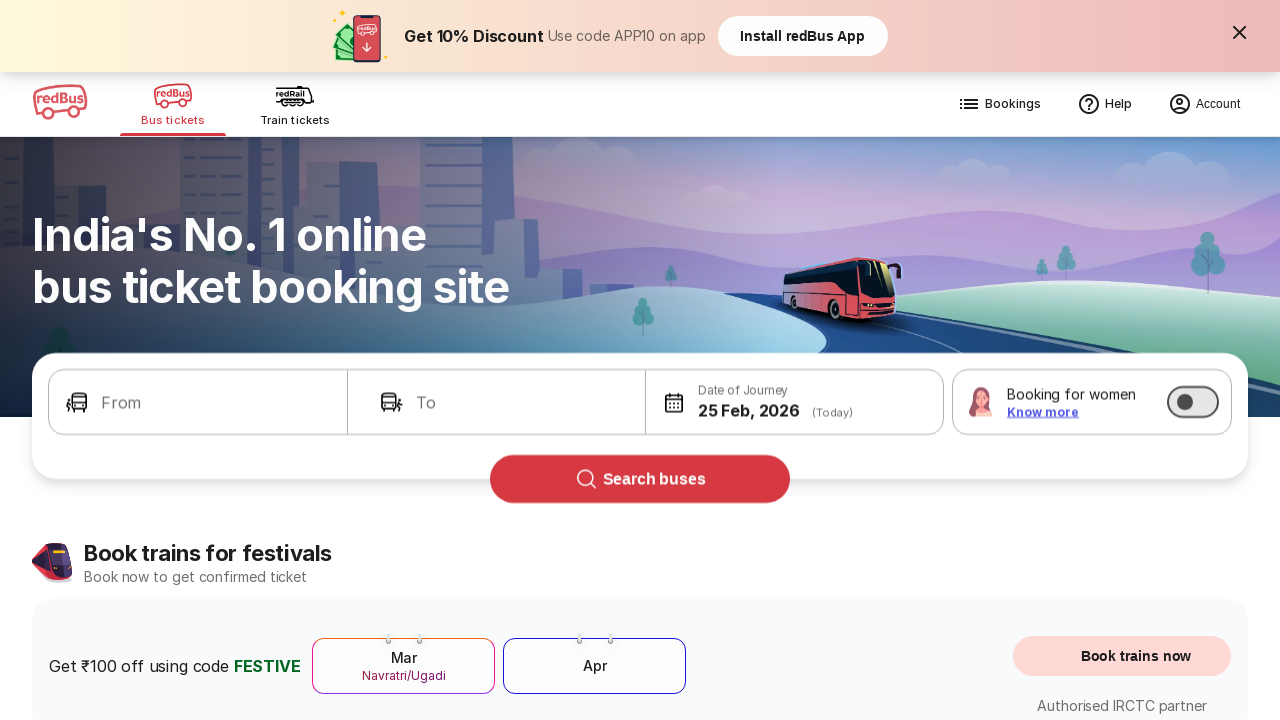

Navigated to RedBus India homepage using Internet Explorer
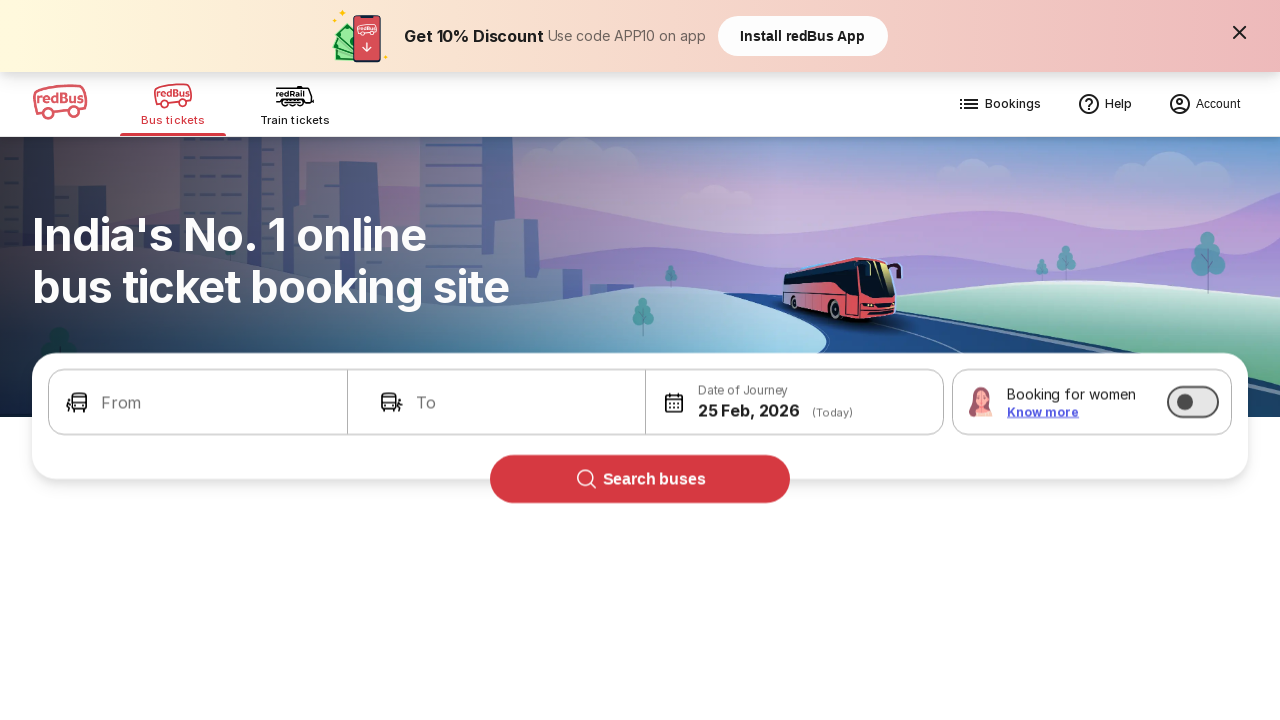

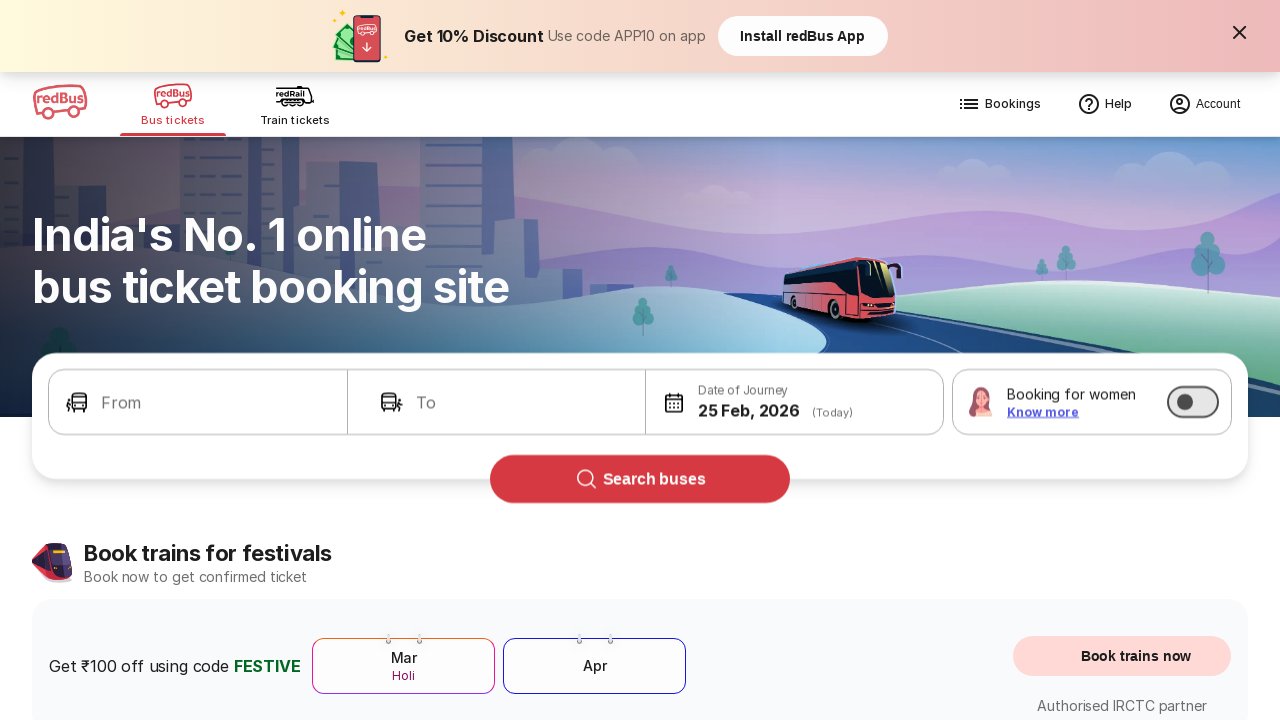